Tests mouse hover functionality by hovering over a link and verifying the tooltip content appears correctly.

Starting URL: https://automationfc.github.io/jquery-tooltip/

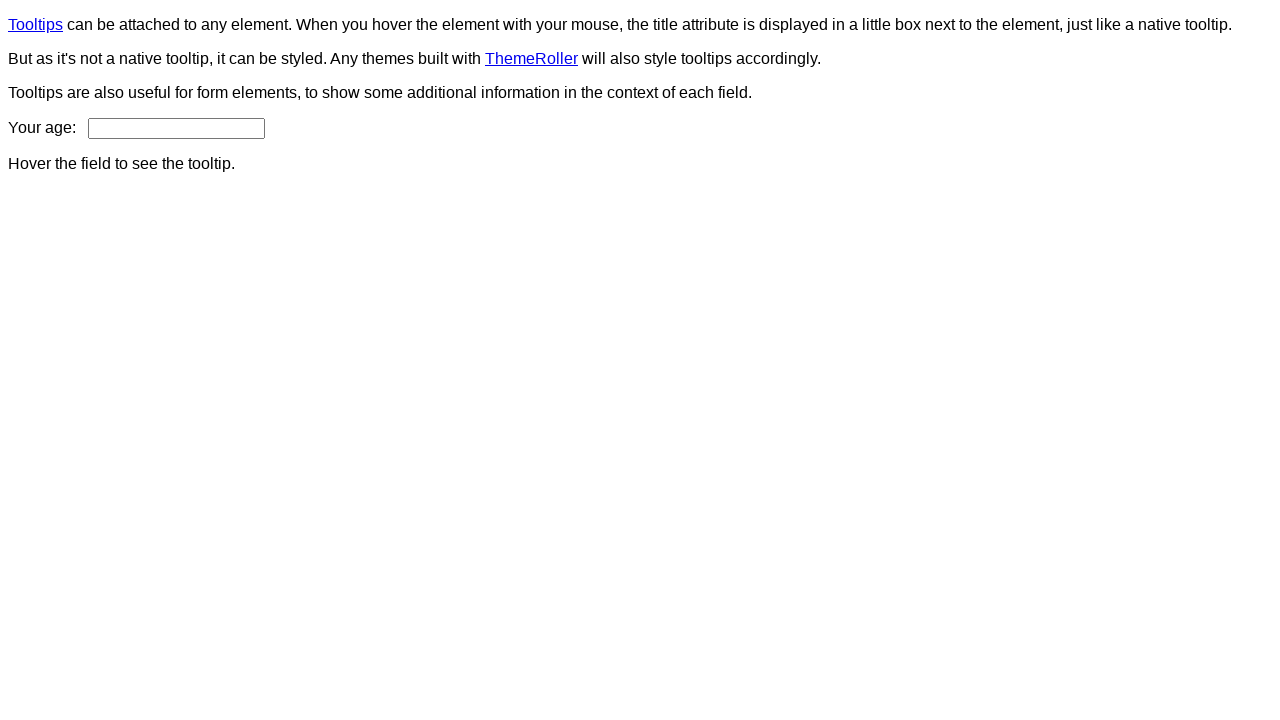

Hovered over ThemeRoller link to trigger tooltip at (532, 58) on xpath=//a[text()='ThemeRoller']
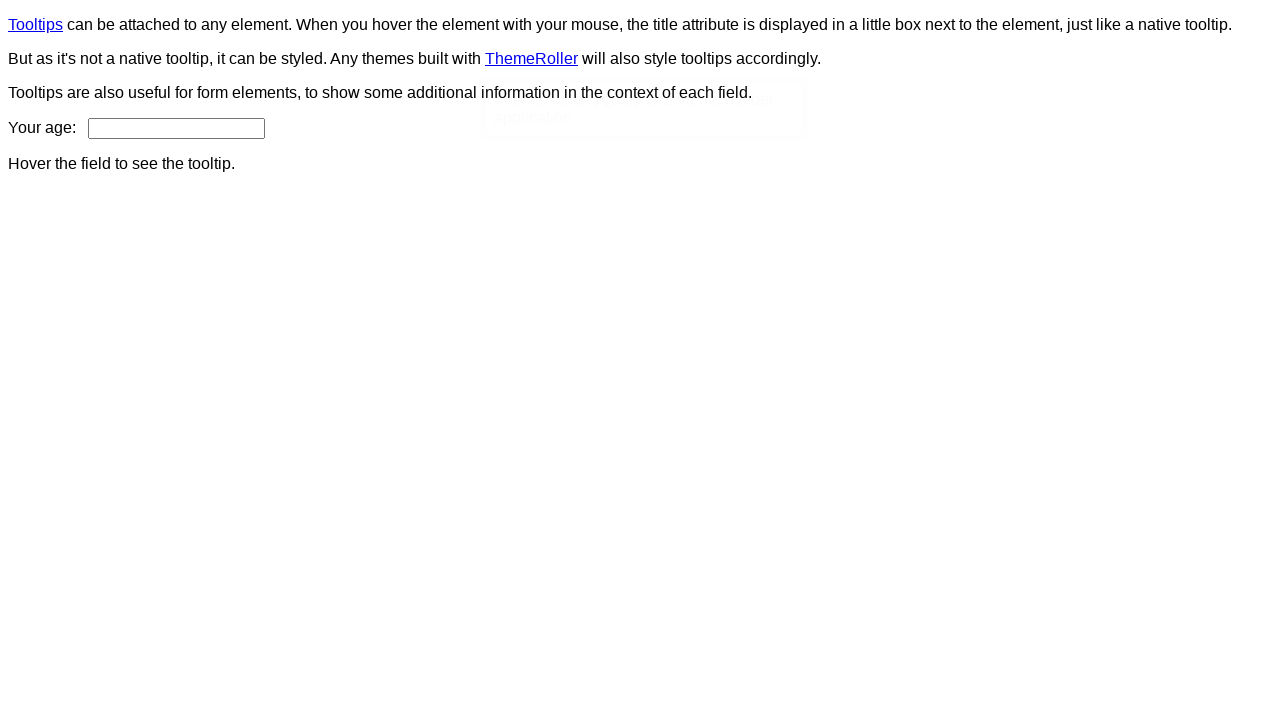

Tooltip content element appeared
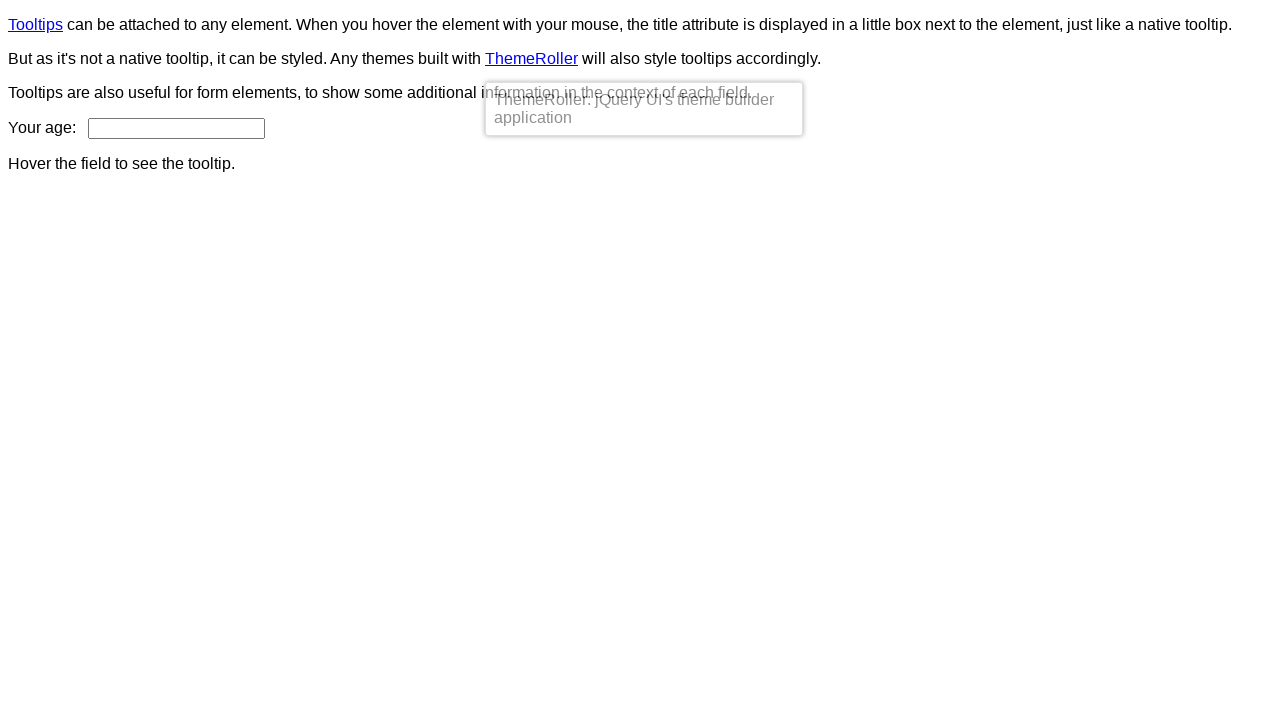

Retrieved tooltip text content
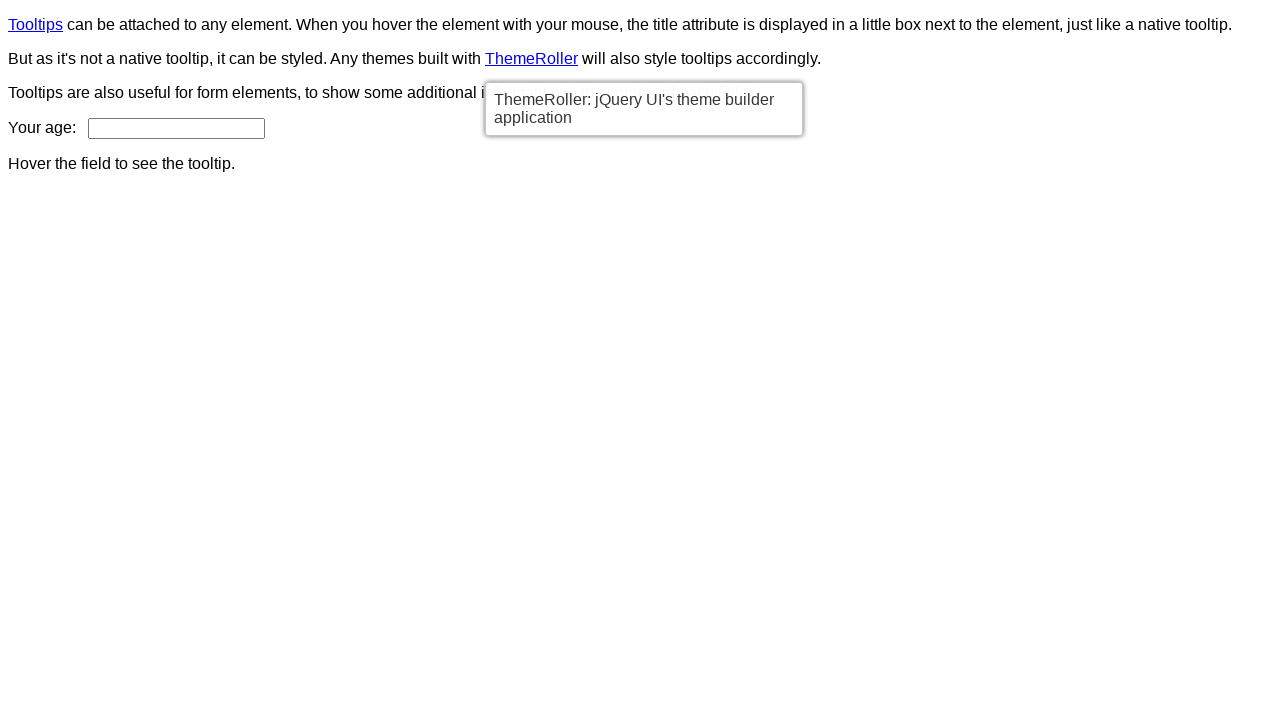

Verified tooltip text matches expected content: 'ThemeRoller: jQuery UI's theme builder application'
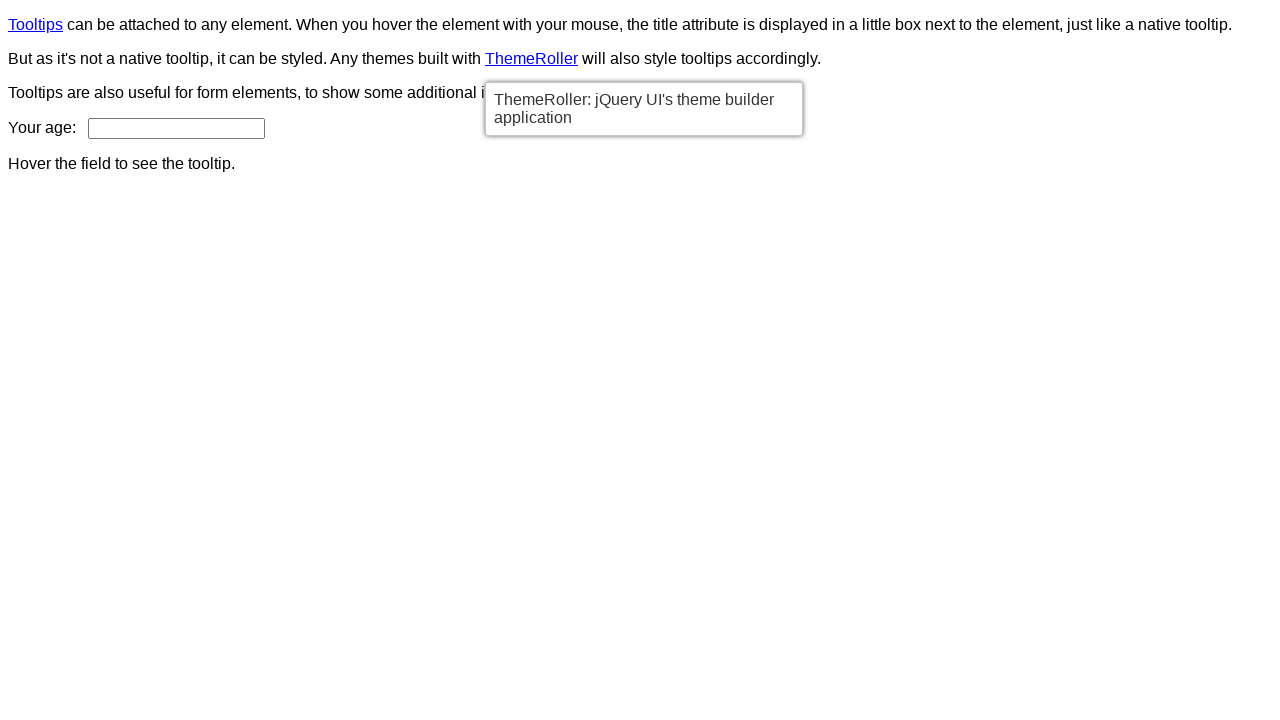

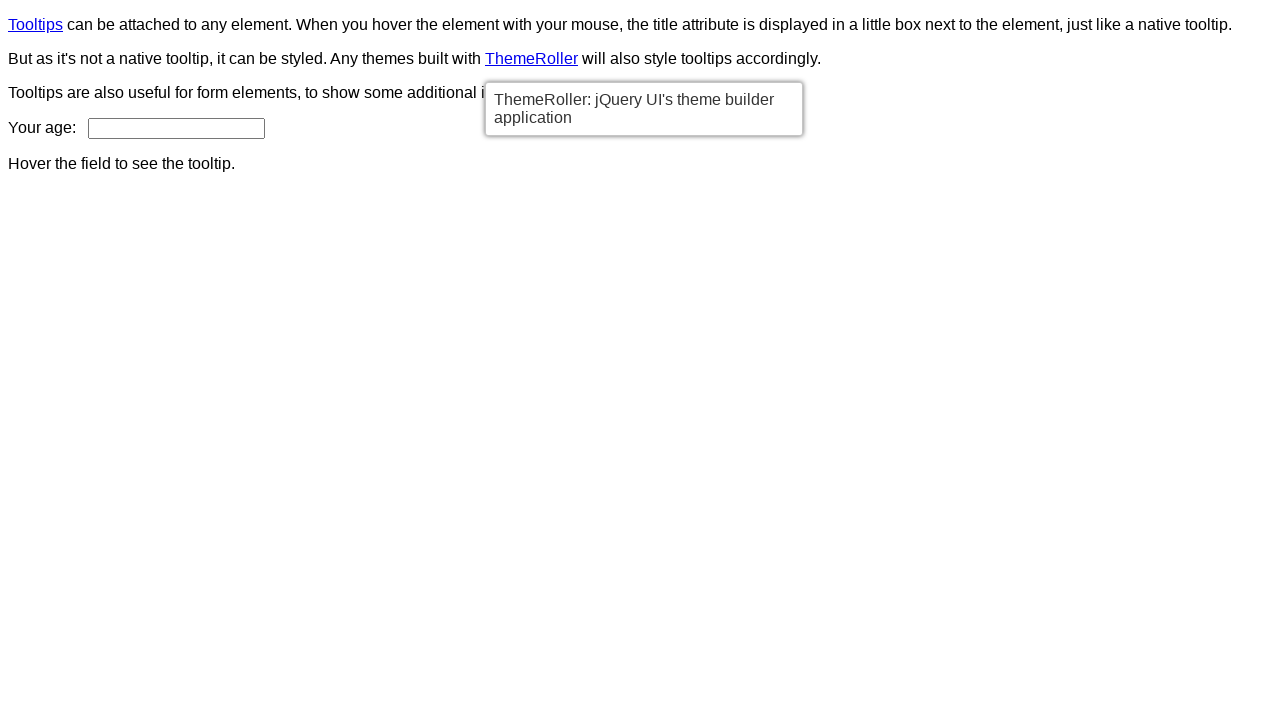